Tests search functionality by entering "iphone" in search field and pressing Enter key

Starting URL: https://ecommerce-playground.lambdatest.io/

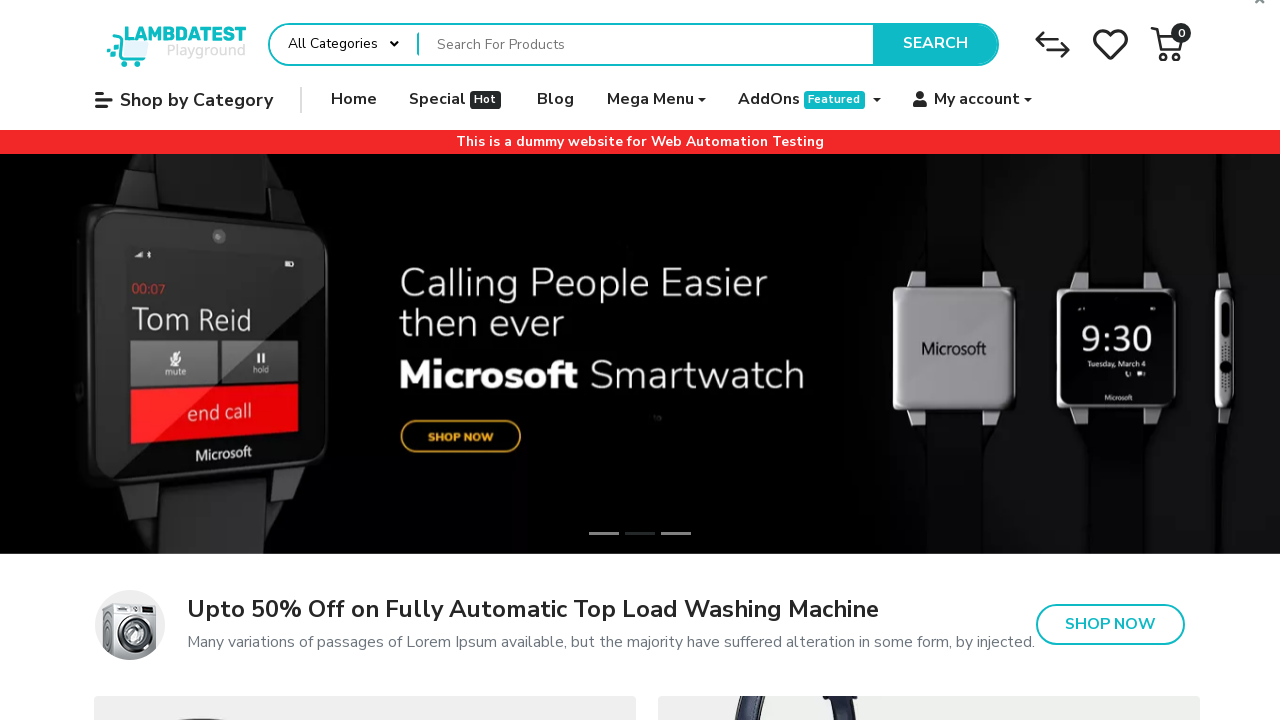

Filled search field with 'iphone' on input[name='search']
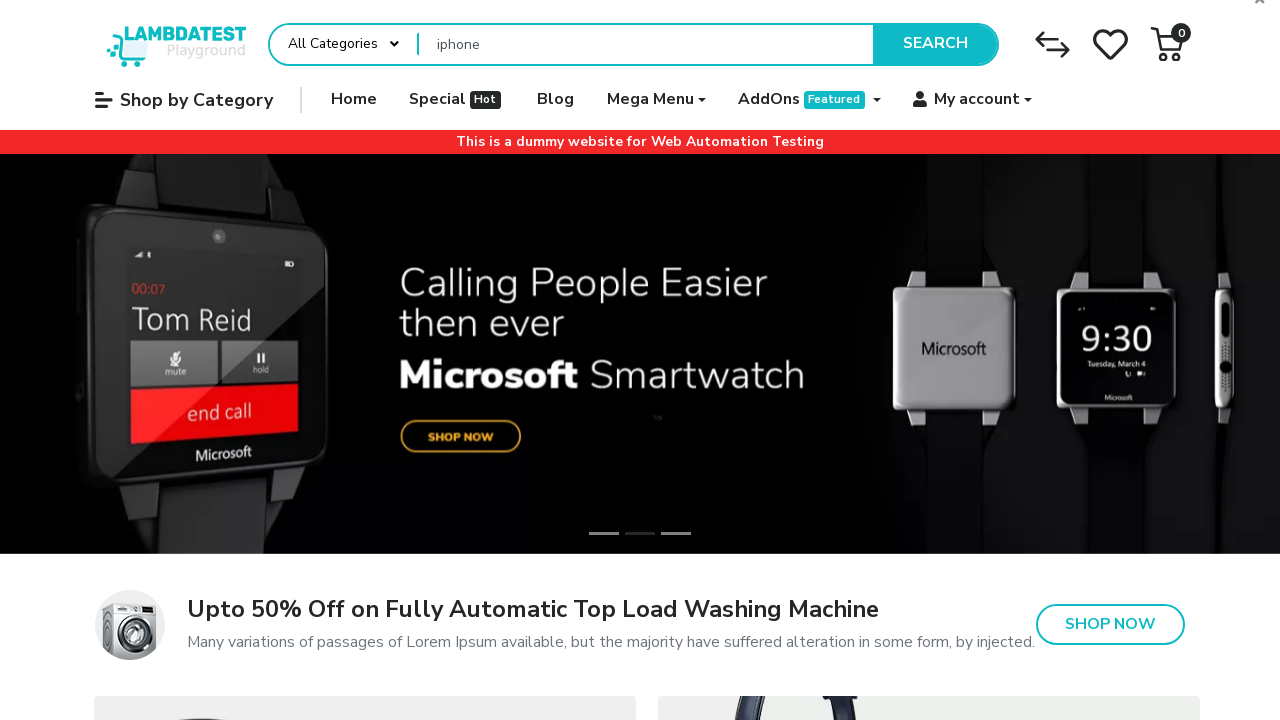

Pressed Enter key to submit search on input[name='search']
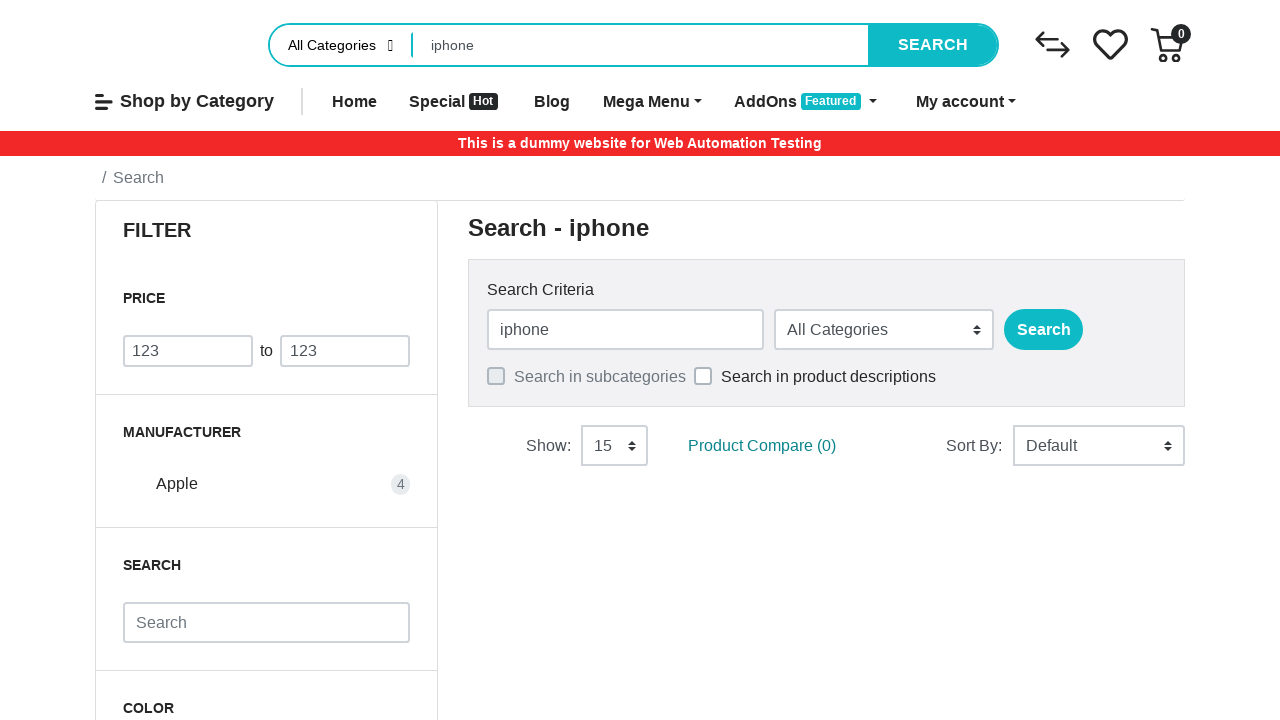

Waited 2 seconds for search results to load
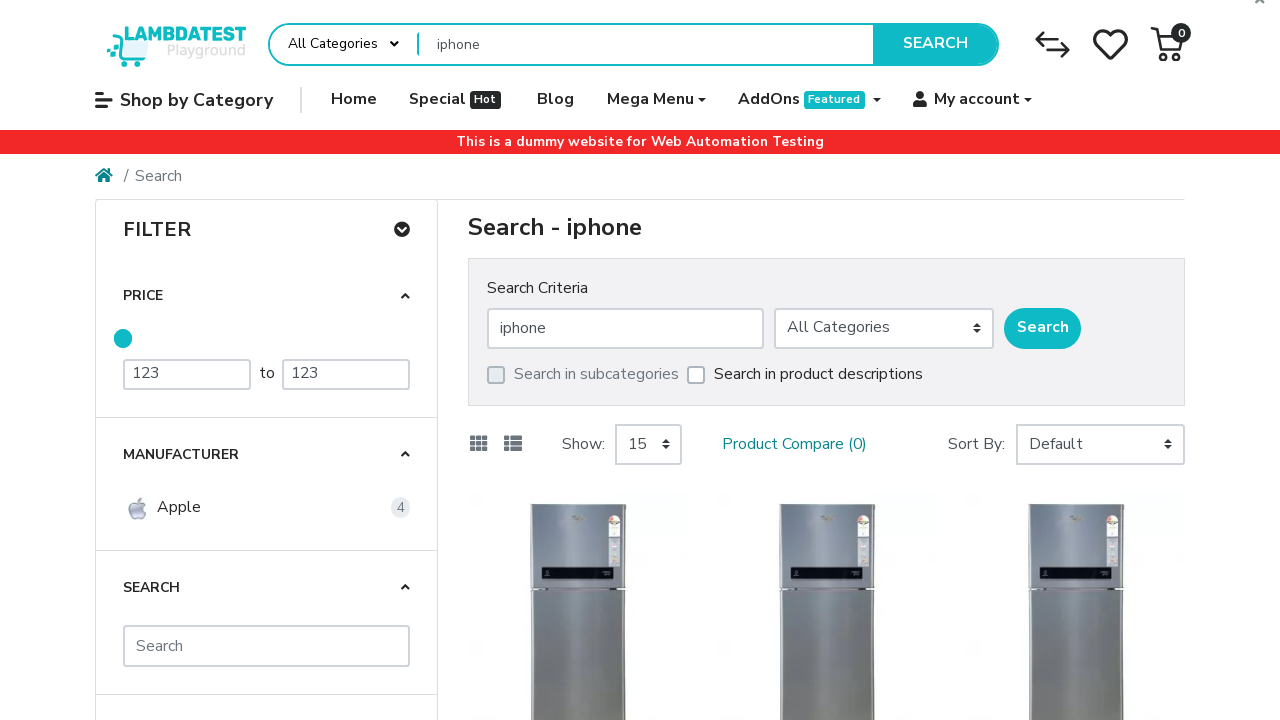

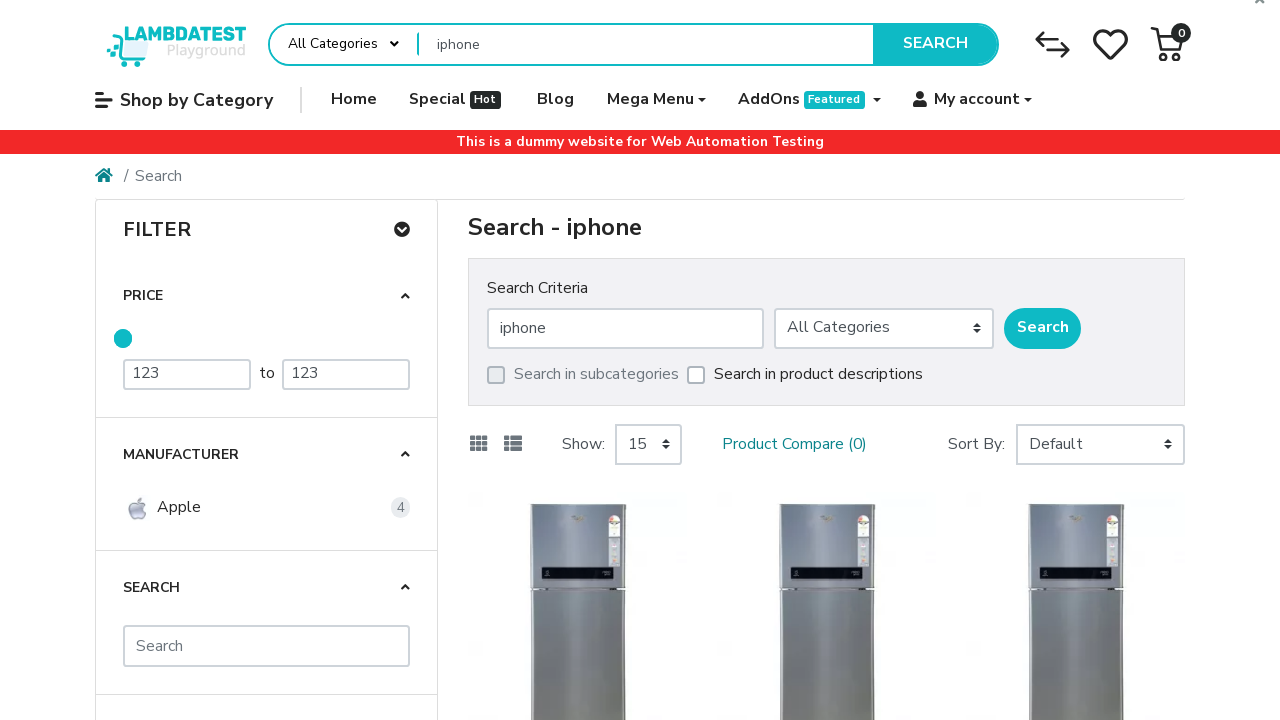